Navigates to Discovery Plus India website and maximizes the browser window. This is a basic browser automation test demonstrating page load.

Starting URL: https://www.discoveryplus.in/

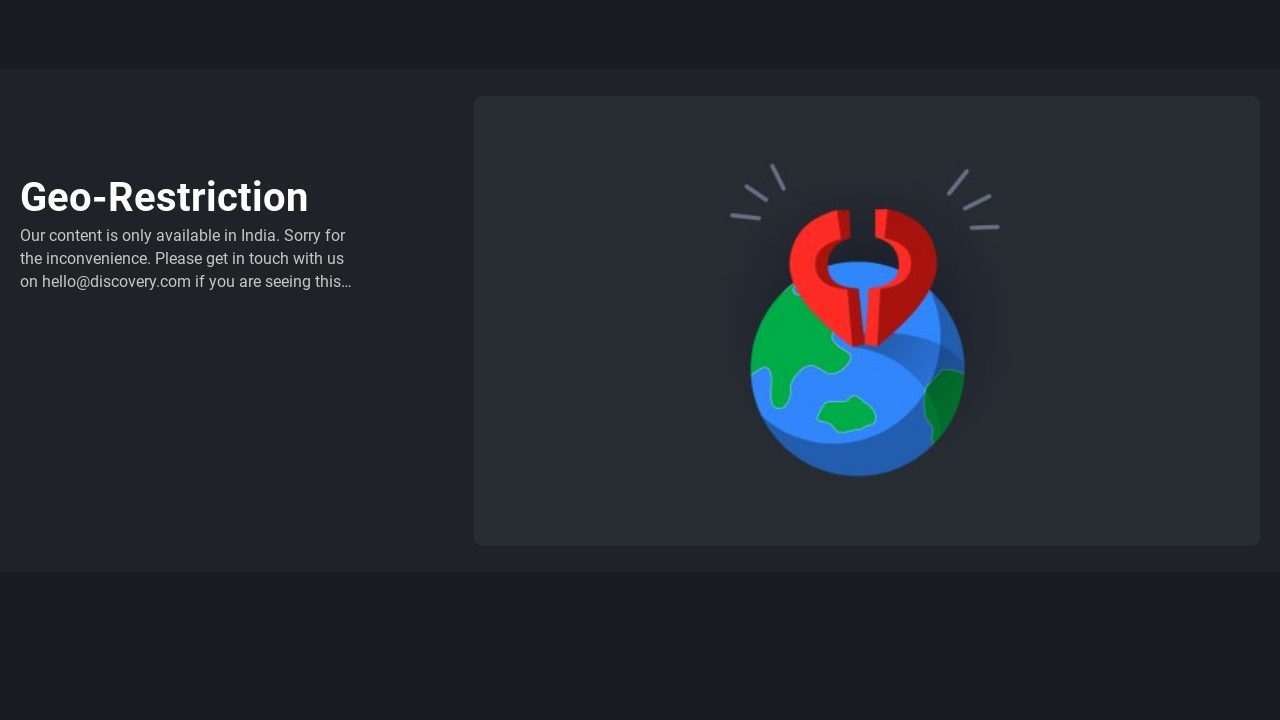

Navigated to Discovery Plus India website
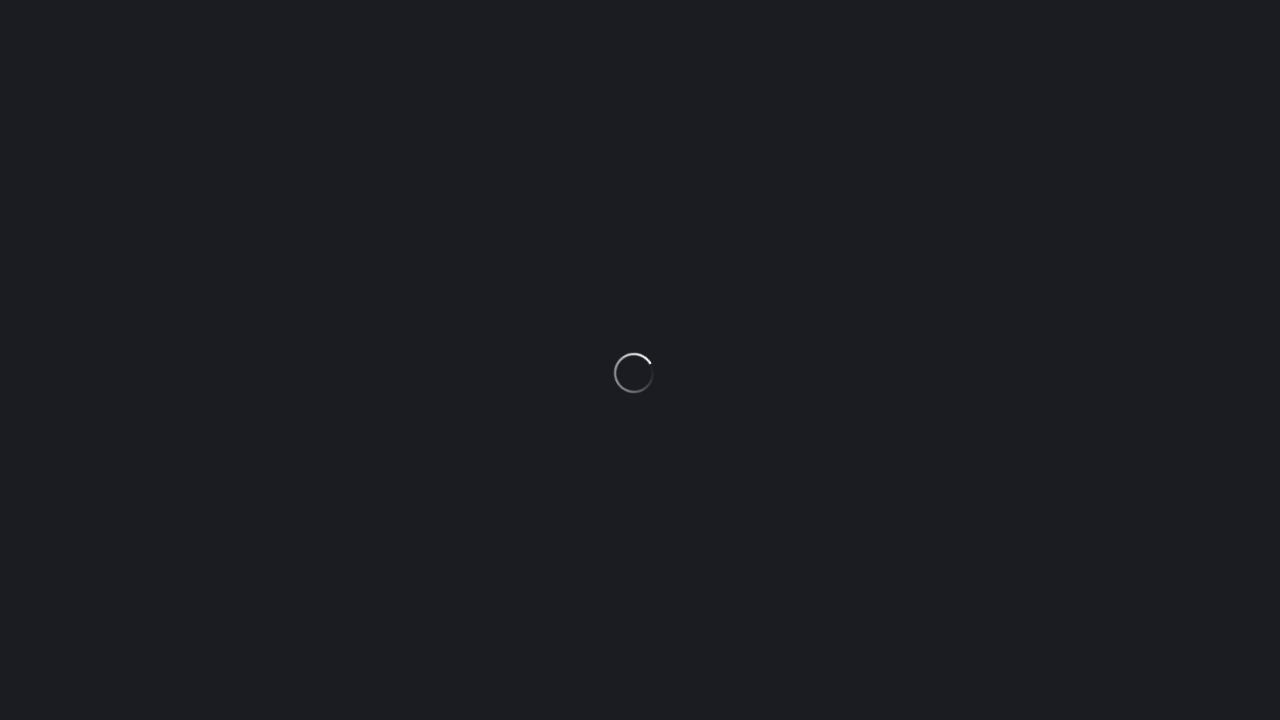

Maximized browser window to 1920x1080
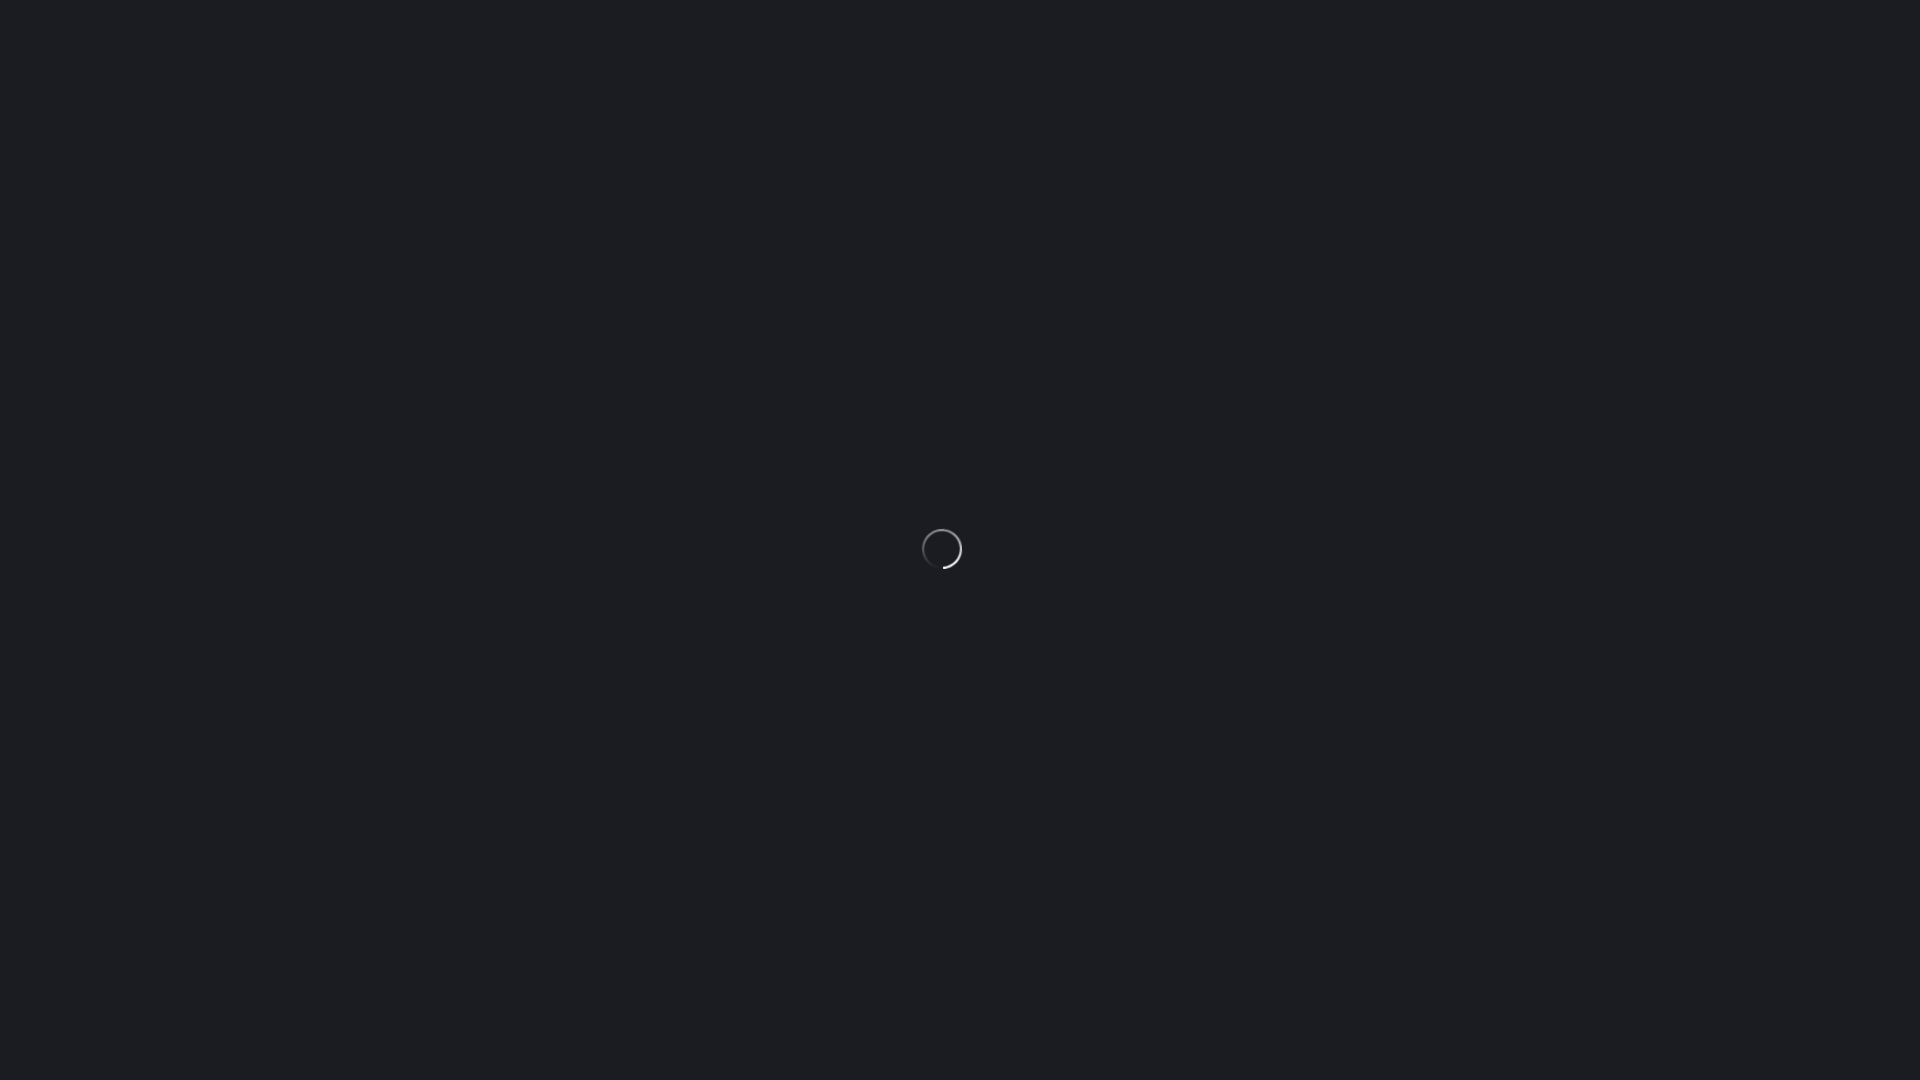

Page fully loaded - domcontentloaded state reached
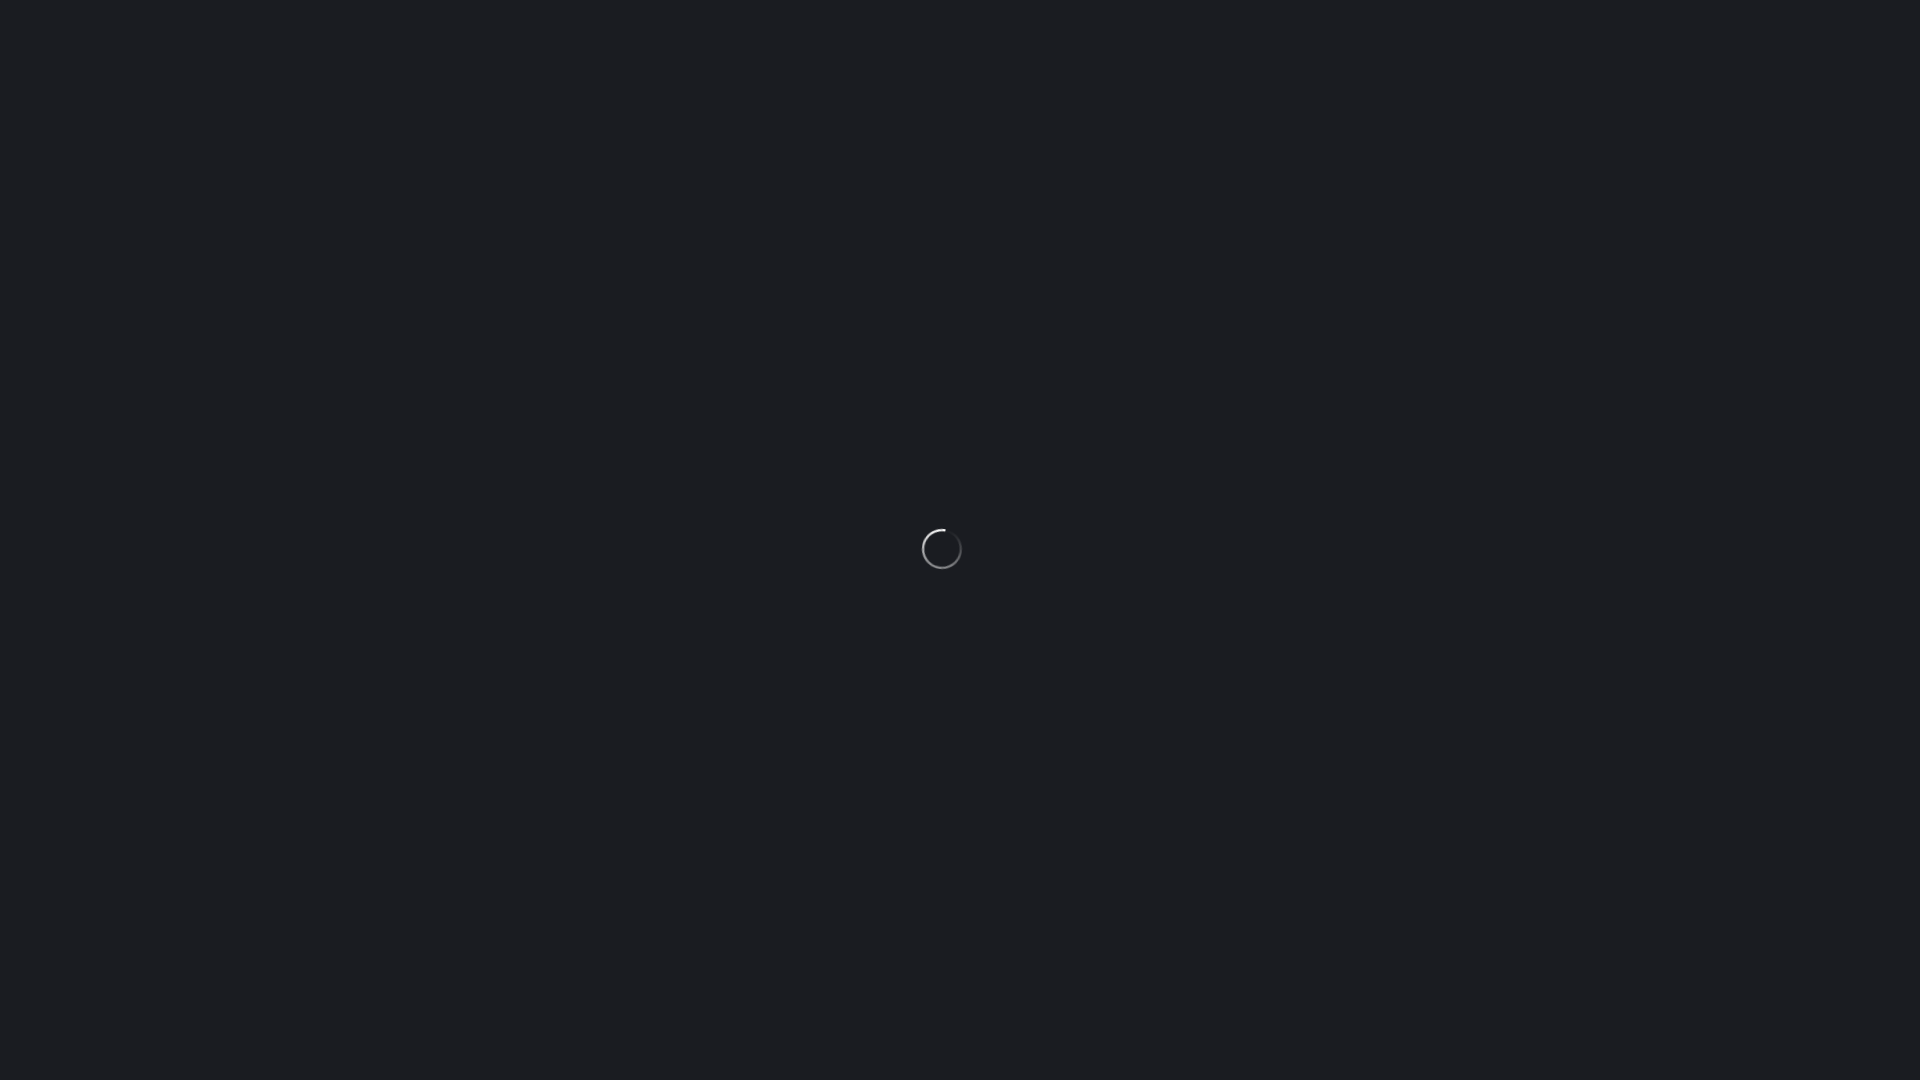

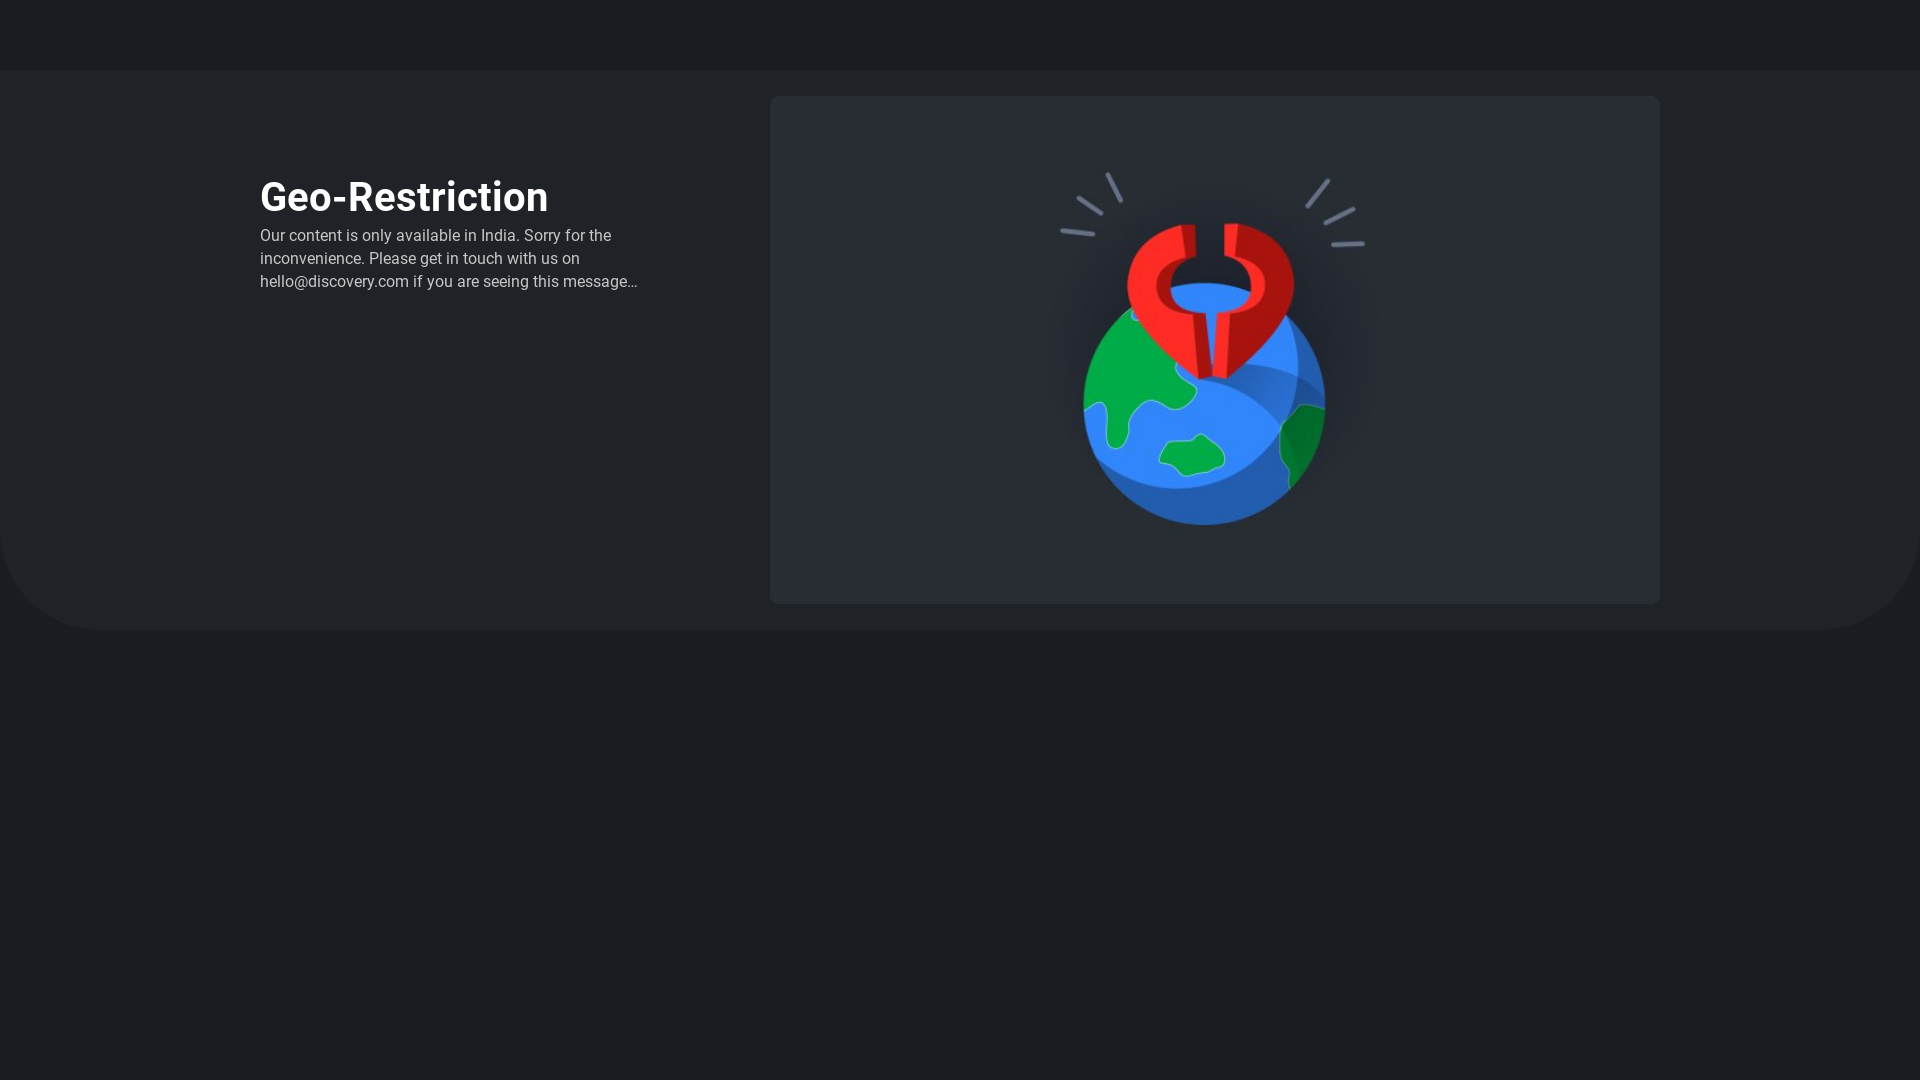